Tests registration form by filling in personal details including name, address, email, phone, gender selection, hobbies, language, and password fields

Starting URL: http://demo.automationtesting.in/Register.html

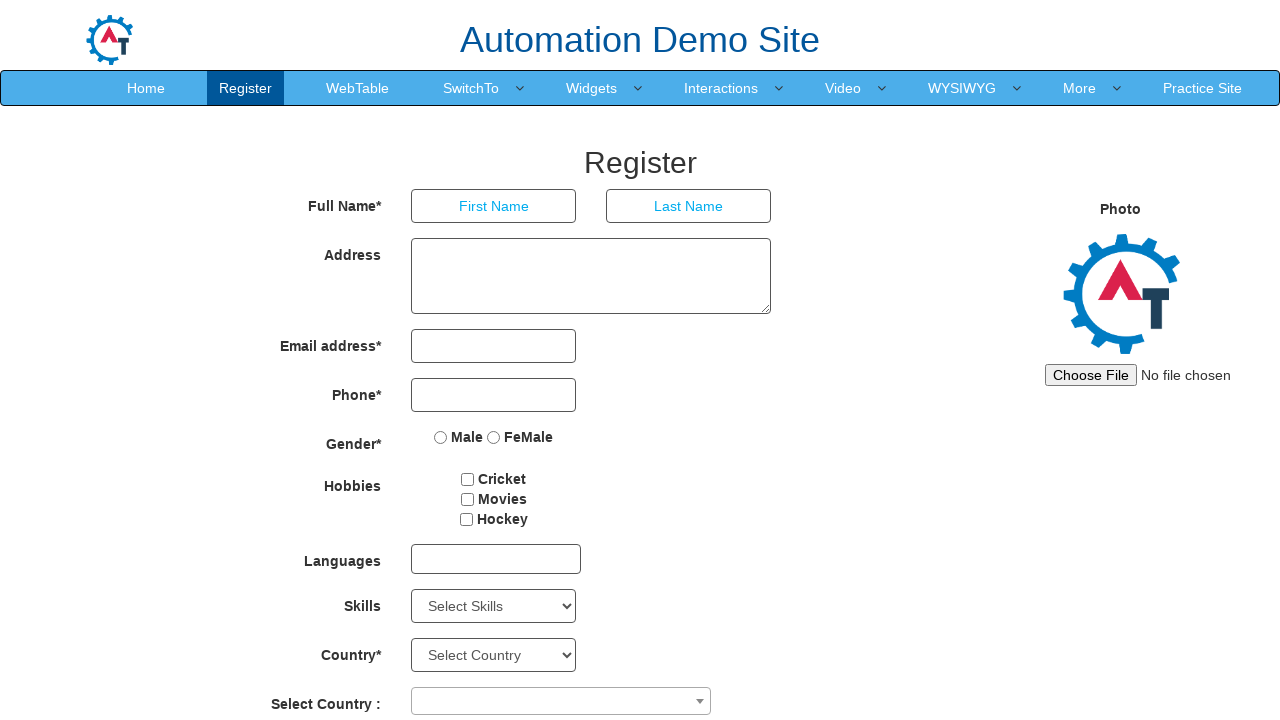

Filled first name field with 'Arun' on input[type='text']:first-of-type
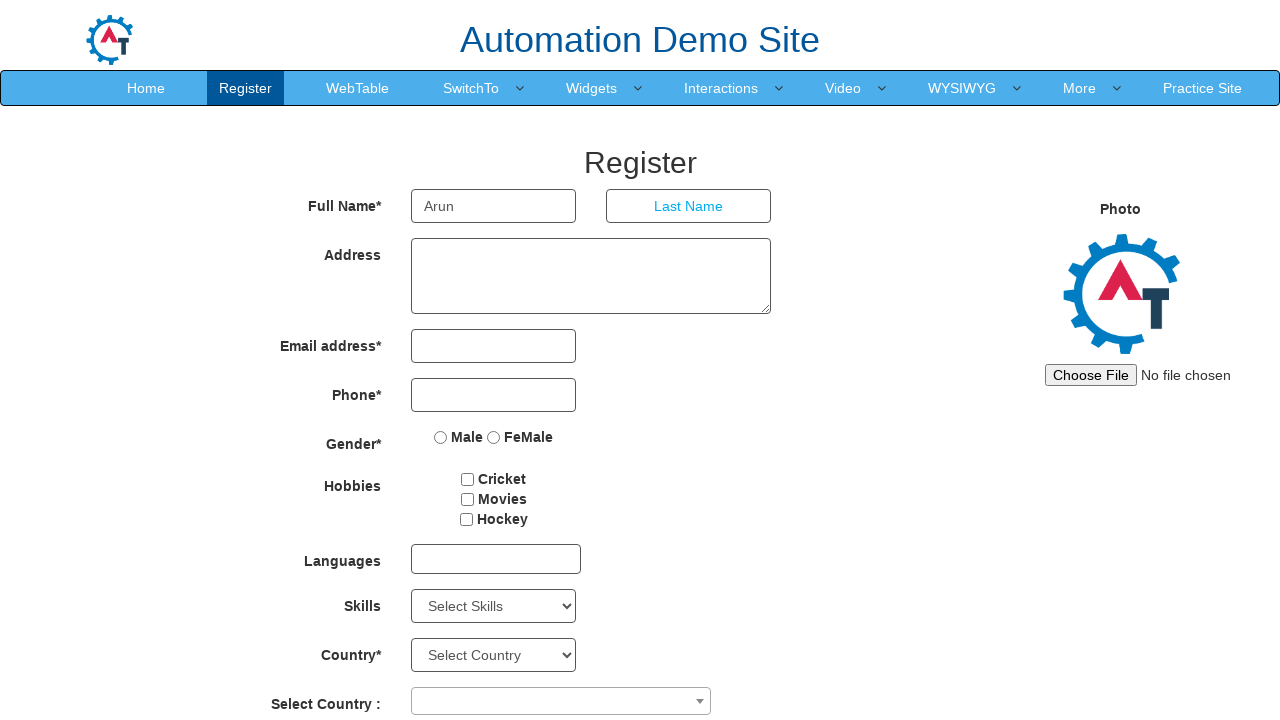

Filled last name field with 'mano' on input[placeholder='Last Name']
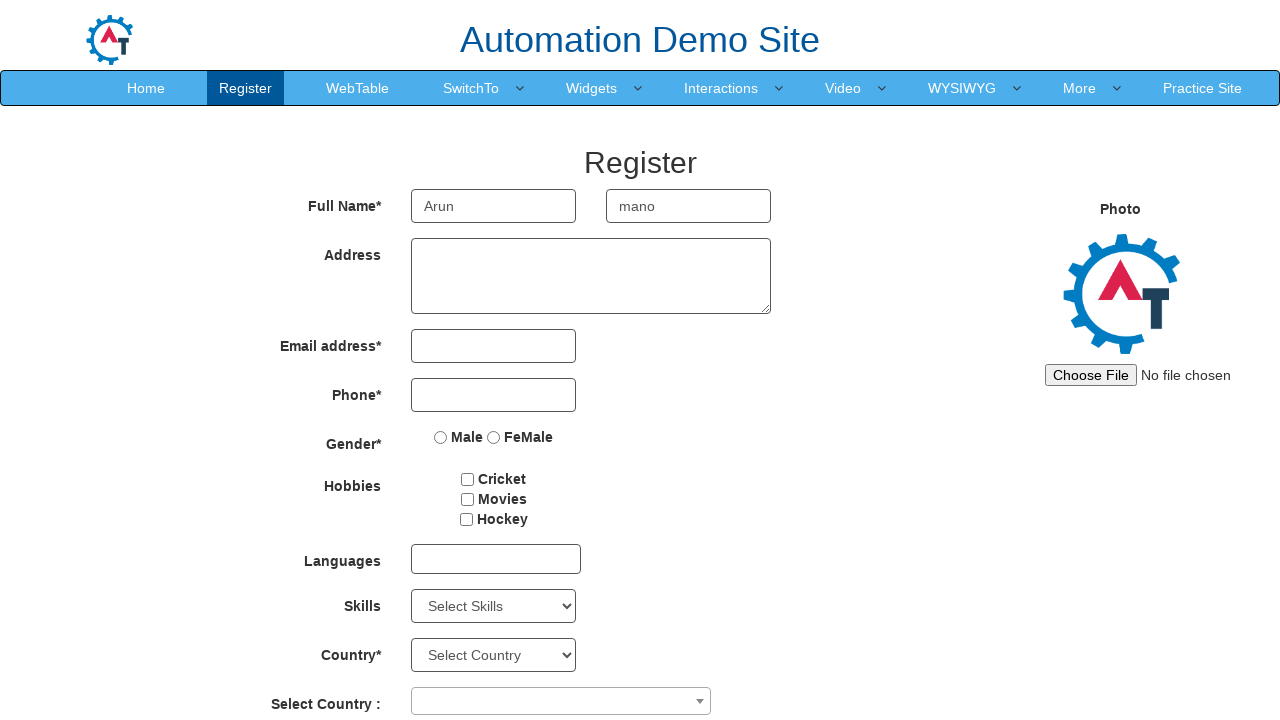

Filled address field with 'Chennai' on textarea[rows='3']
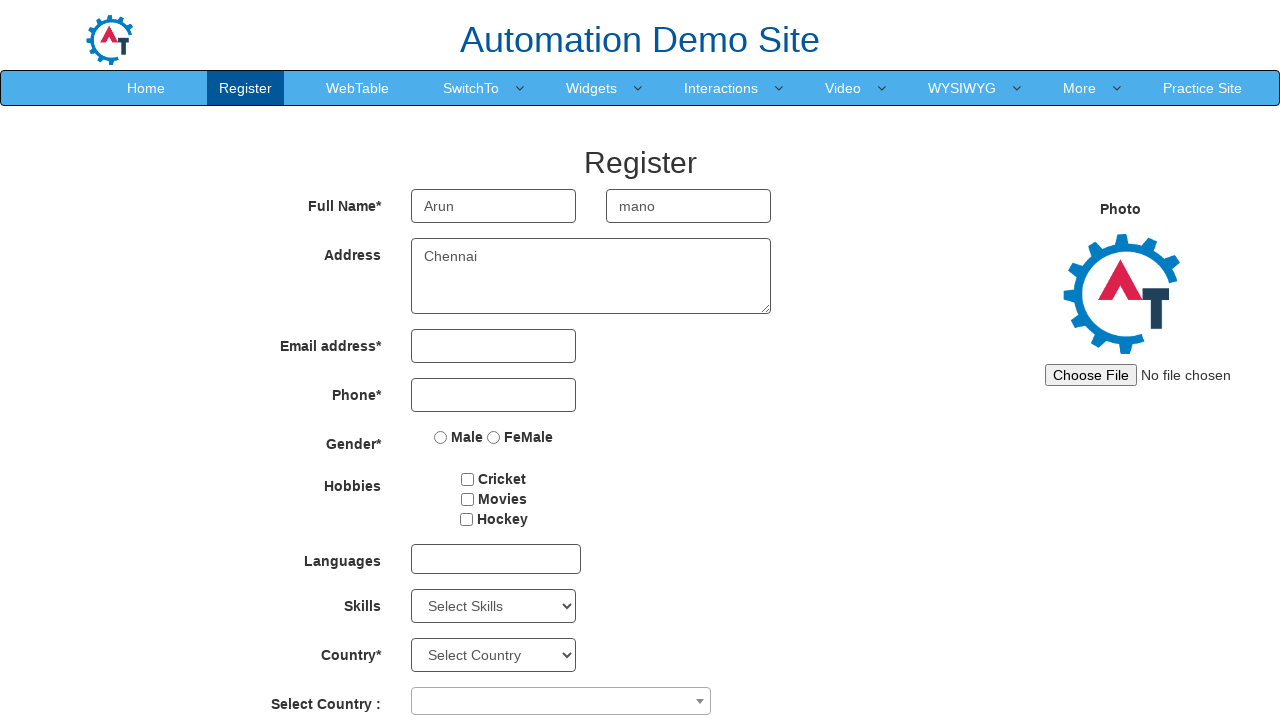

Filled email field with 'arunmano@gmail.com' on input[type='email']
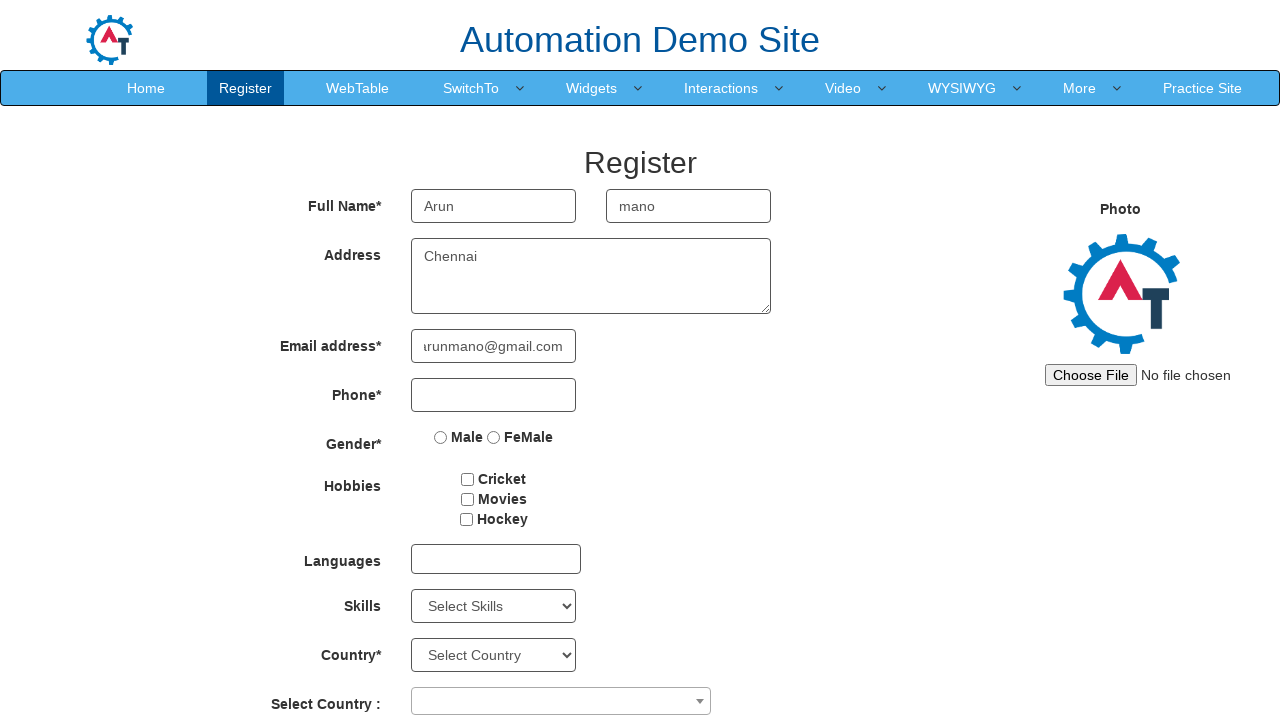

Filled phone number field with '1234567890' on input[type='tel']
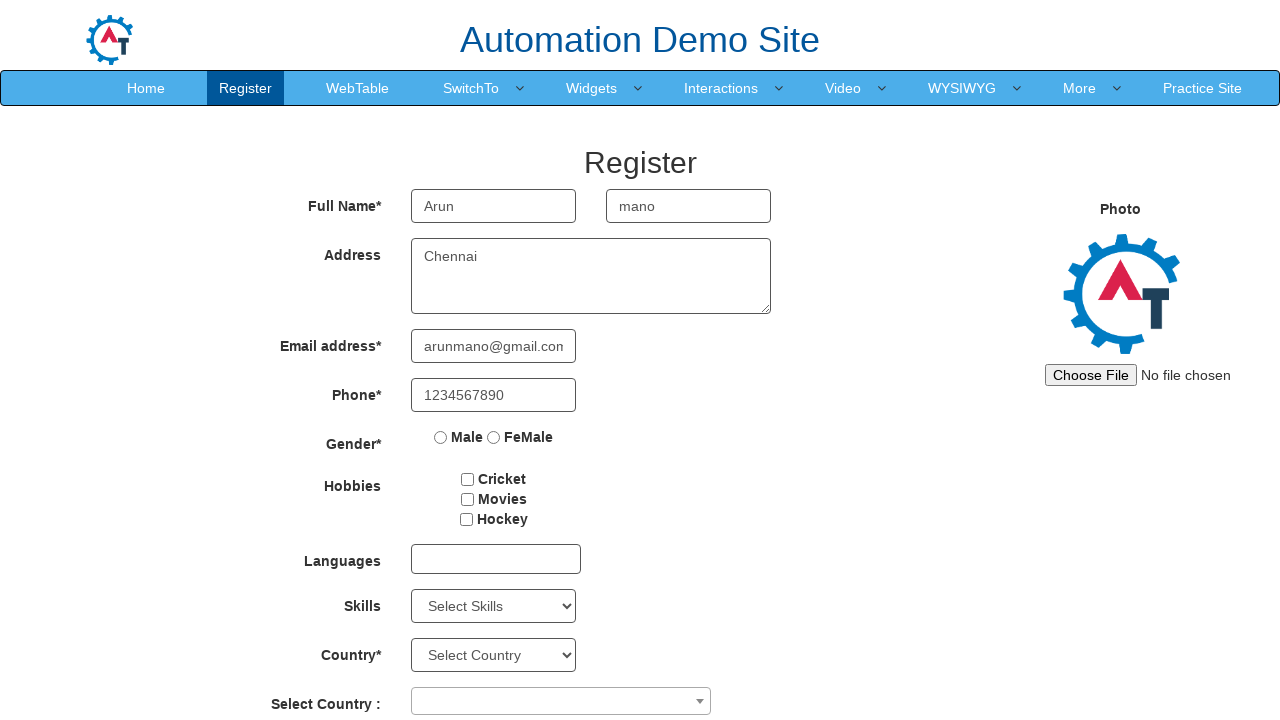

Selected 'Male' gender option at (441, 437) on input[value='Male']
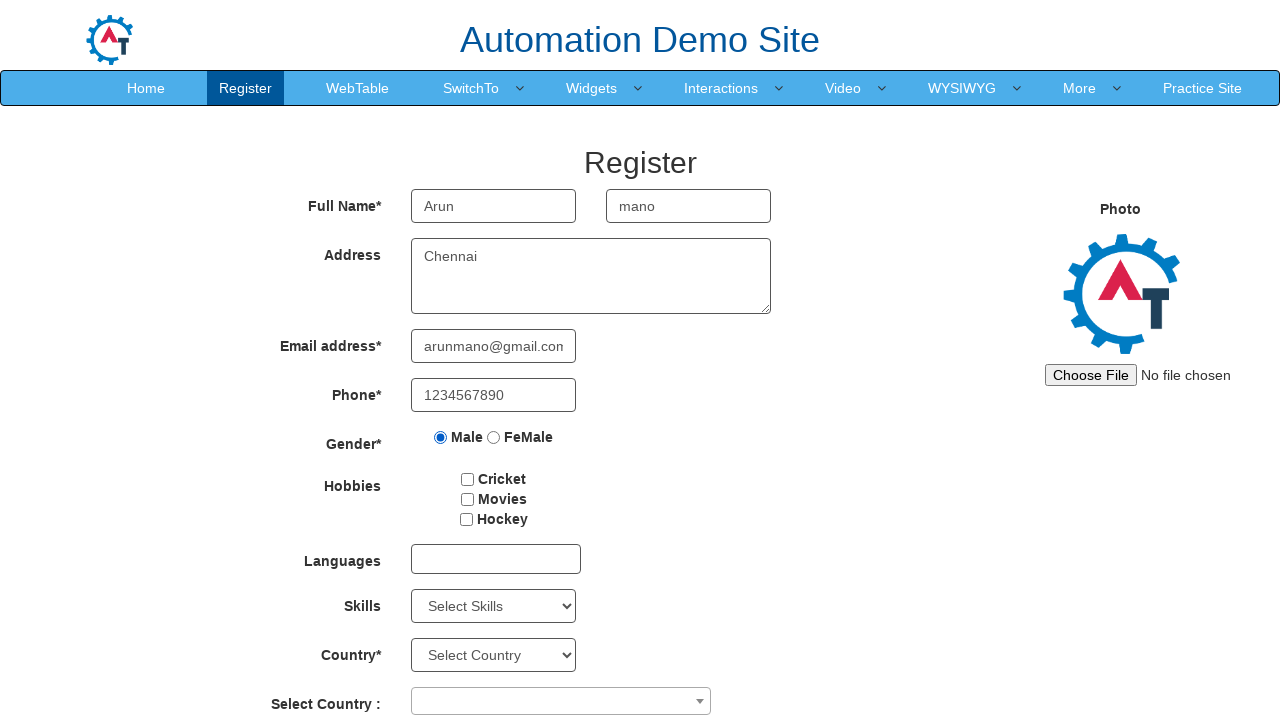

Selected first hobby checkbox at (468, 479) on #checkbox1
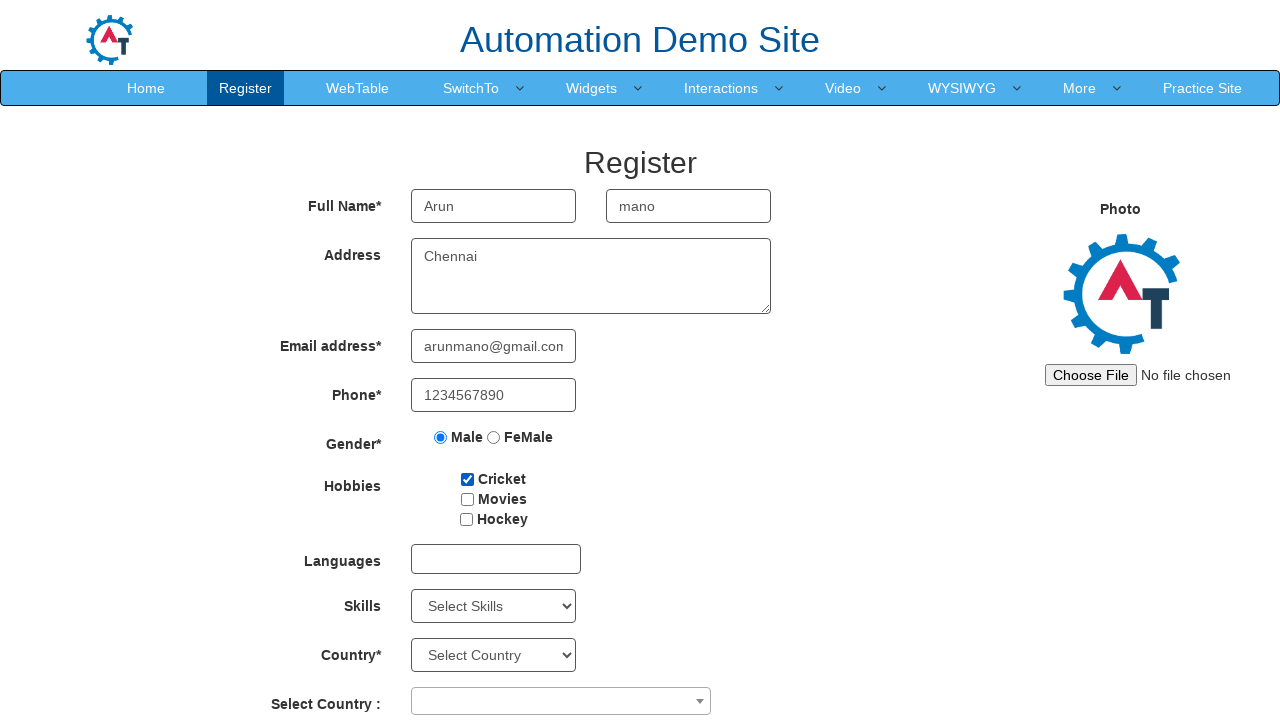

Selected second hobby checkbox at (467, 499) on #checkbox2
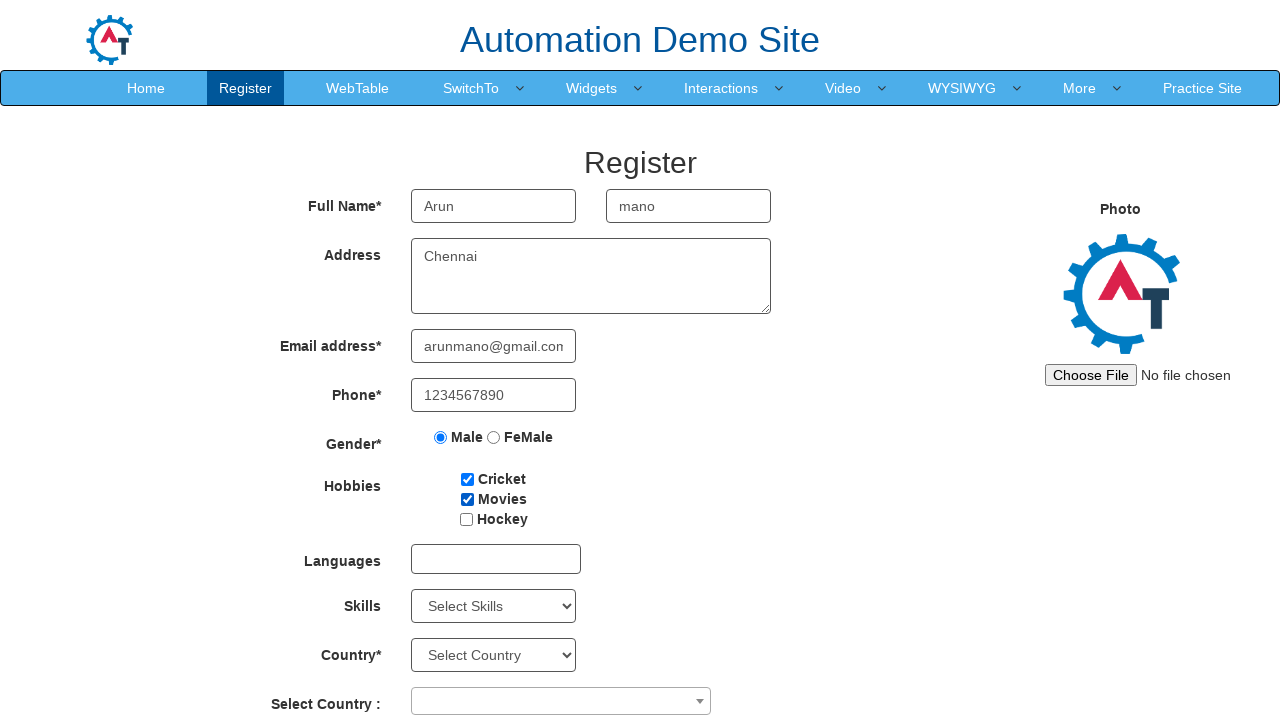

Clicked language dropdown to open it at (496, 559) on div#msdd
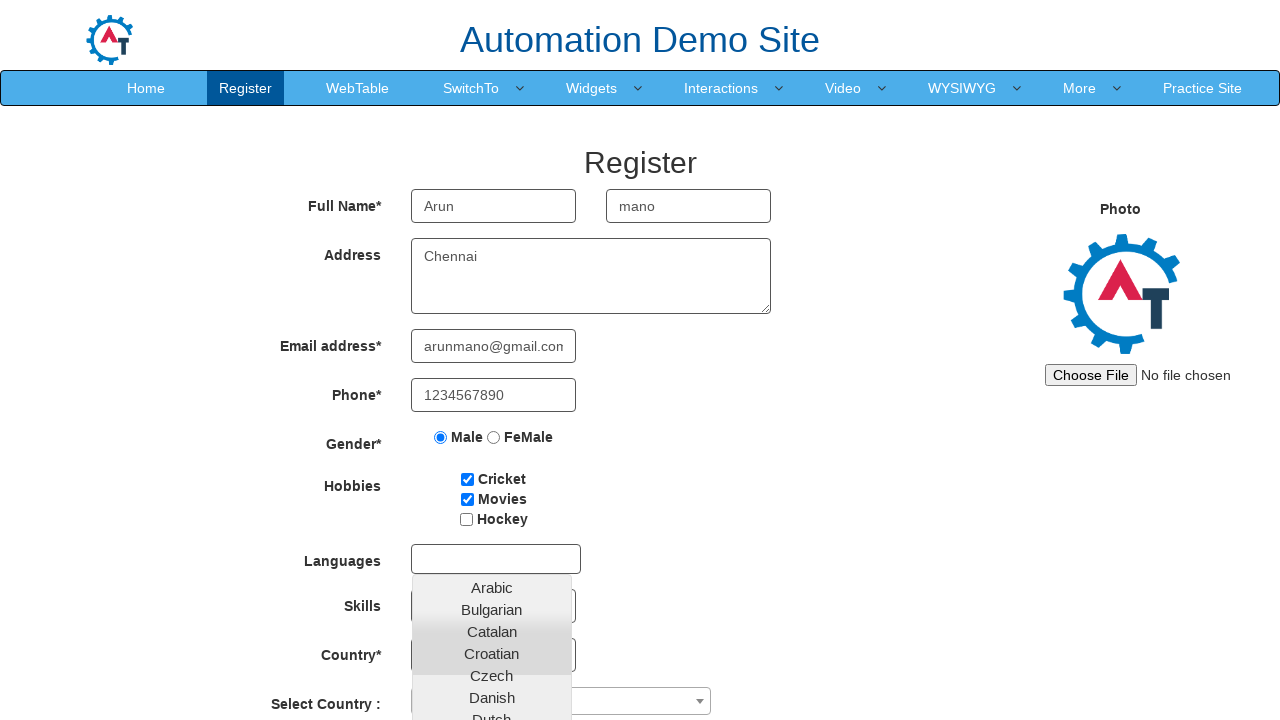

Selected first language option from dropdown at (492, 587) on a.ui-corner-all:first-of-type
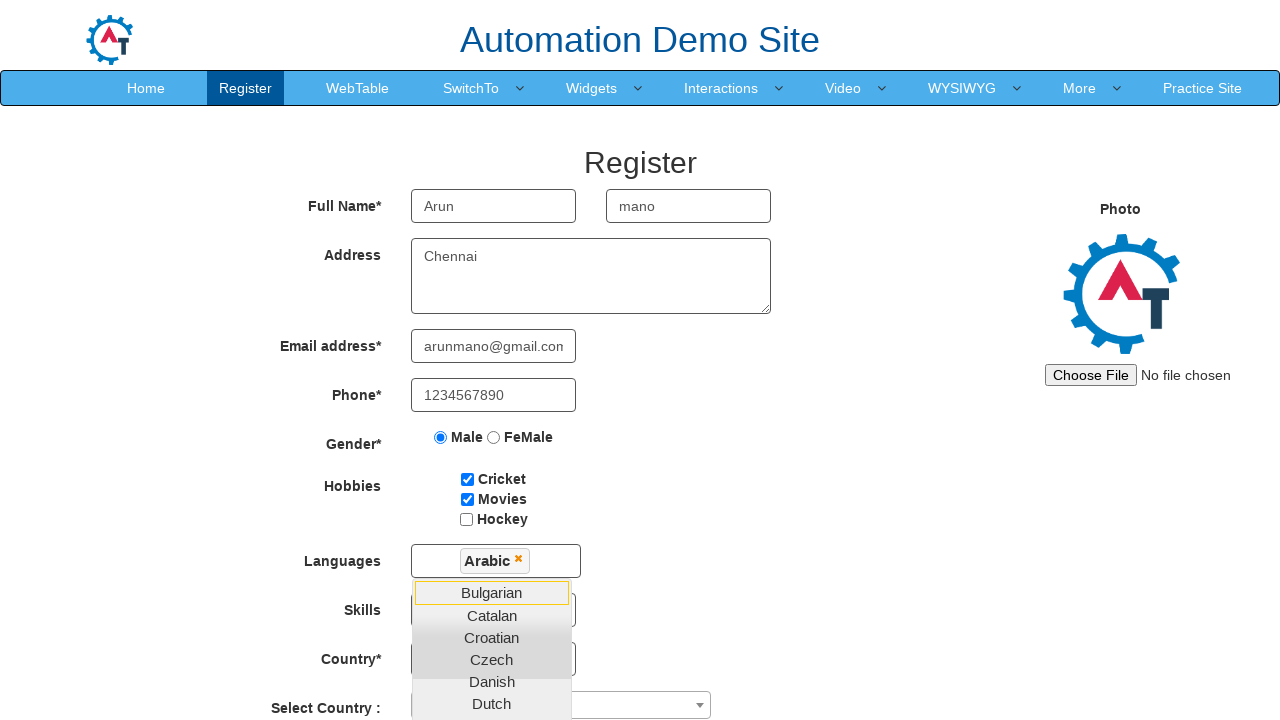

Clicked outside dropdown to close it at (640, 35) on div.row:first-of-type
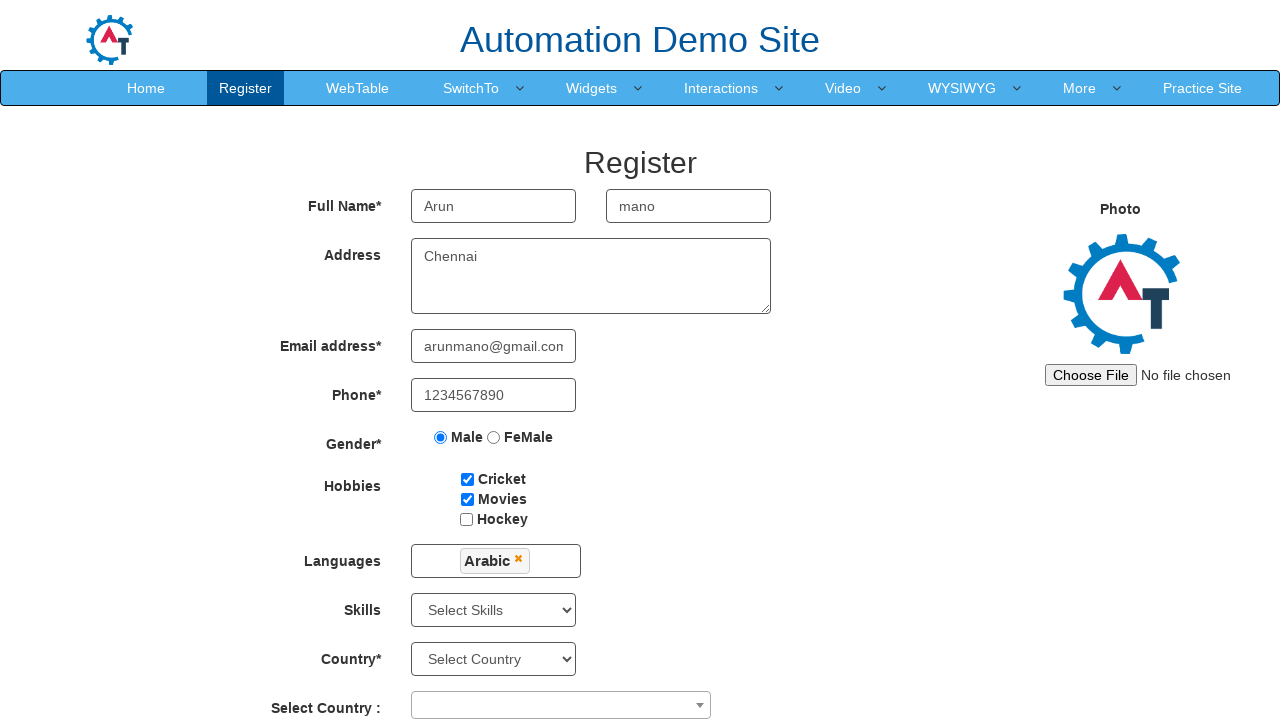

Filled first password field with 'arun@123' on #firstpassword
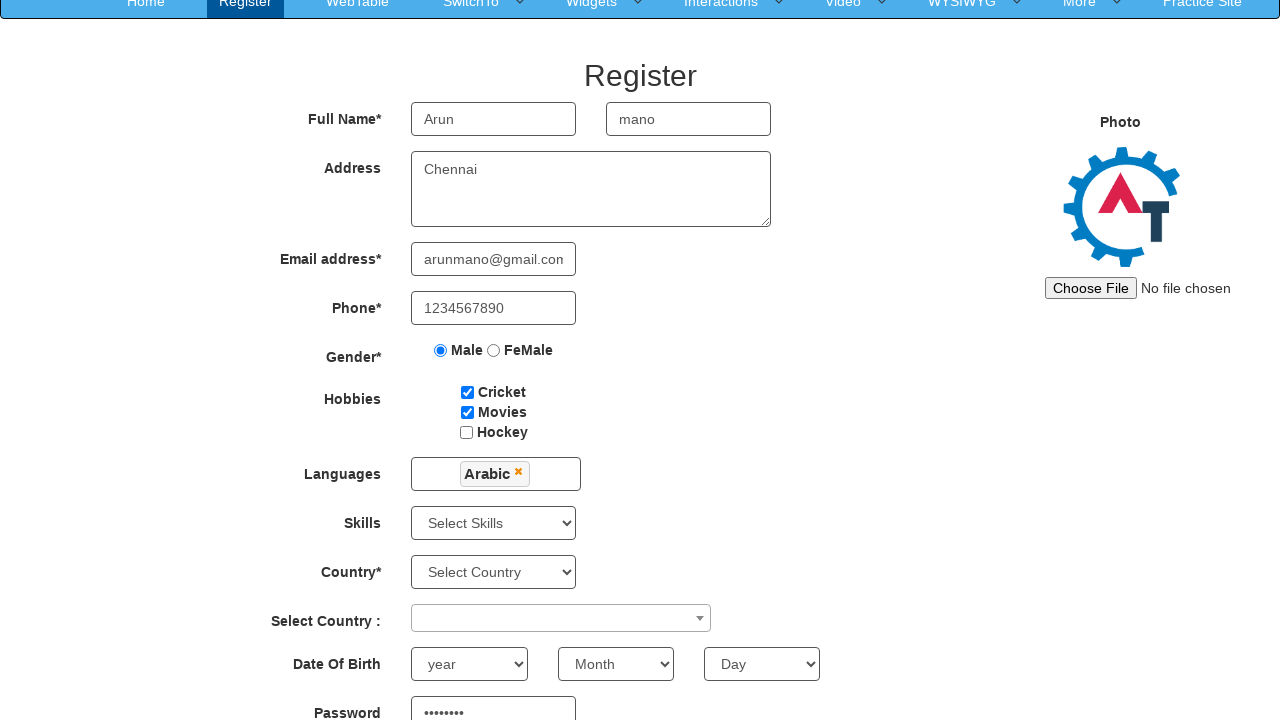

Filled second password field with 'arun@123' for confirmation on #secondpassword
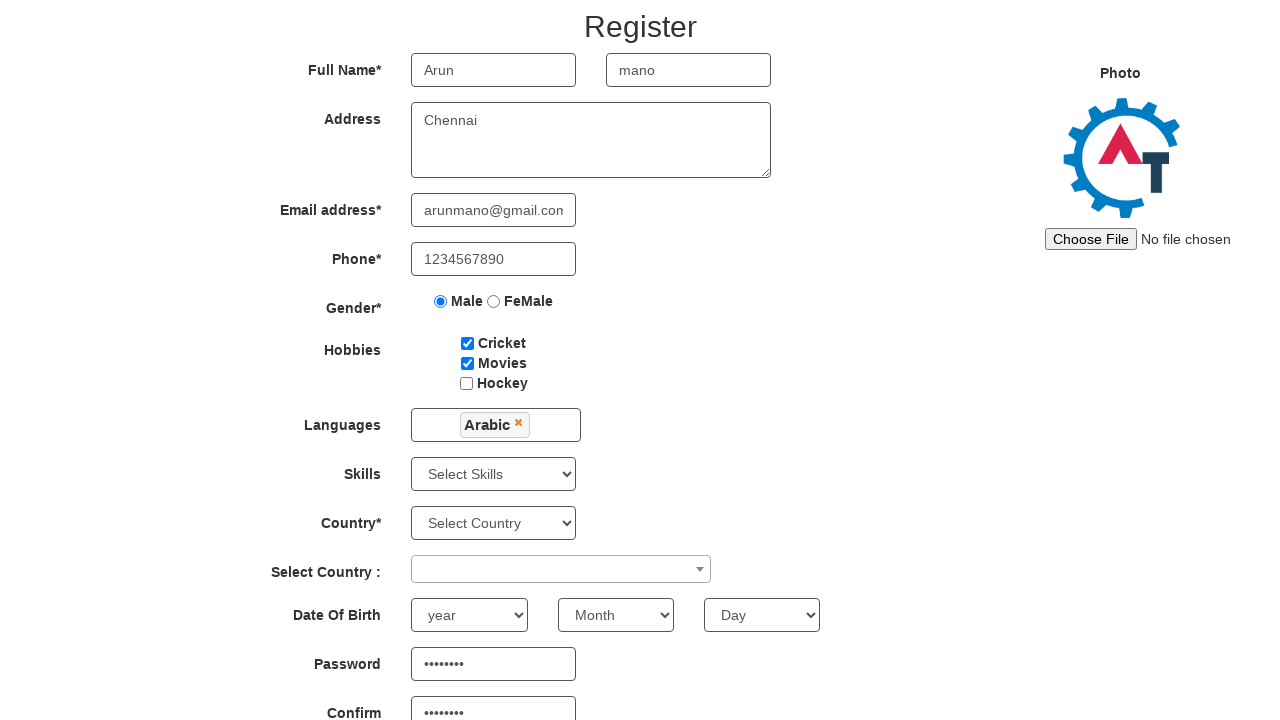

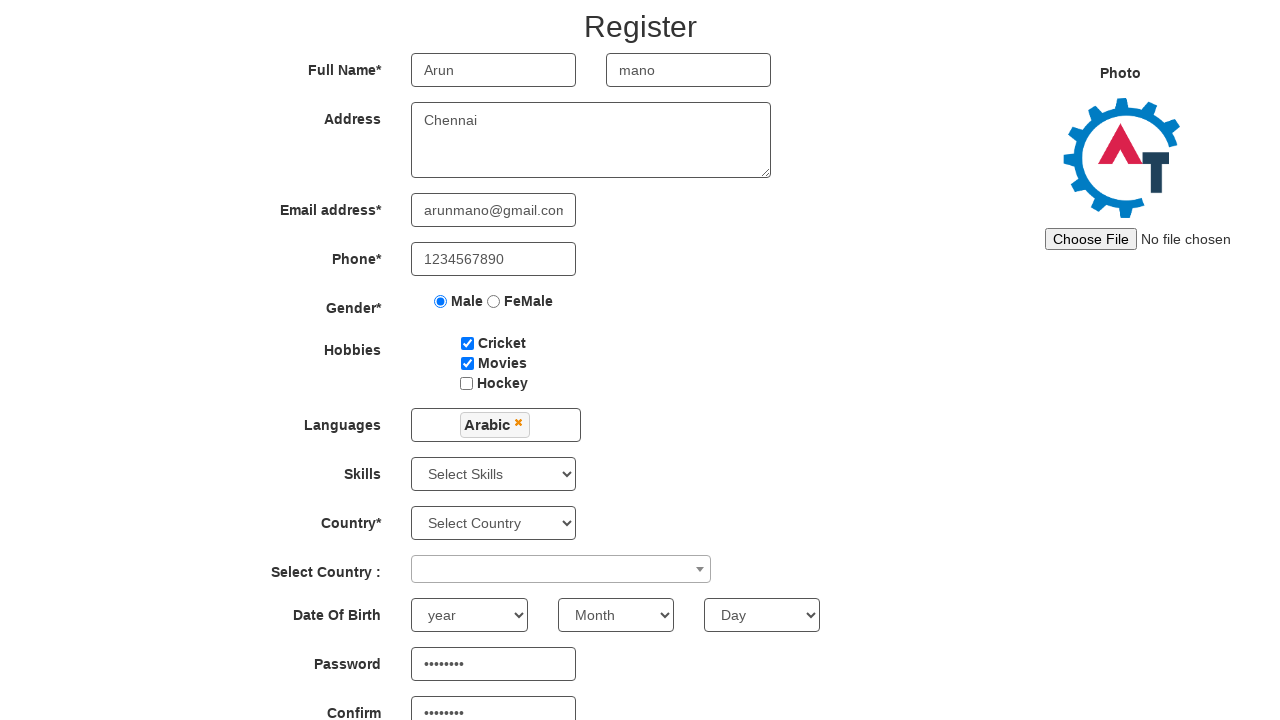